Navigates to Paytm website and scrolls to the Recharge section

Starting URL: https://paytm.com/

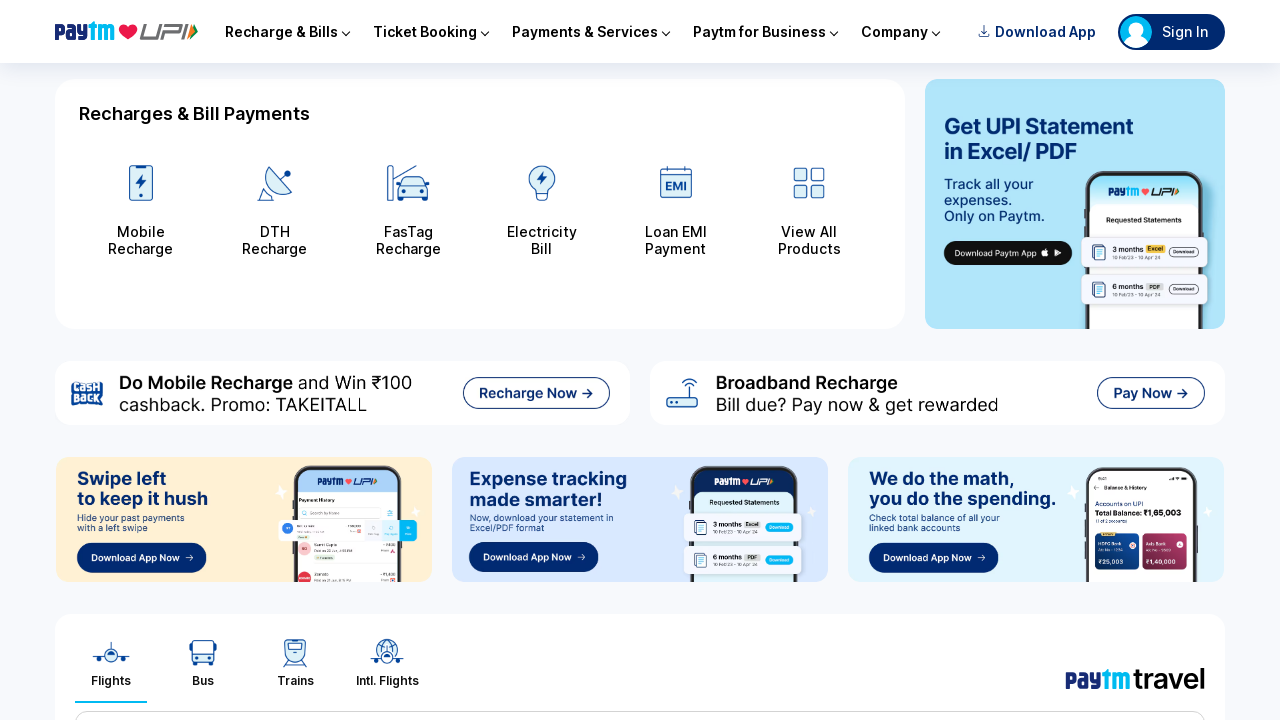

Waited for Recharge heading to be present on the page
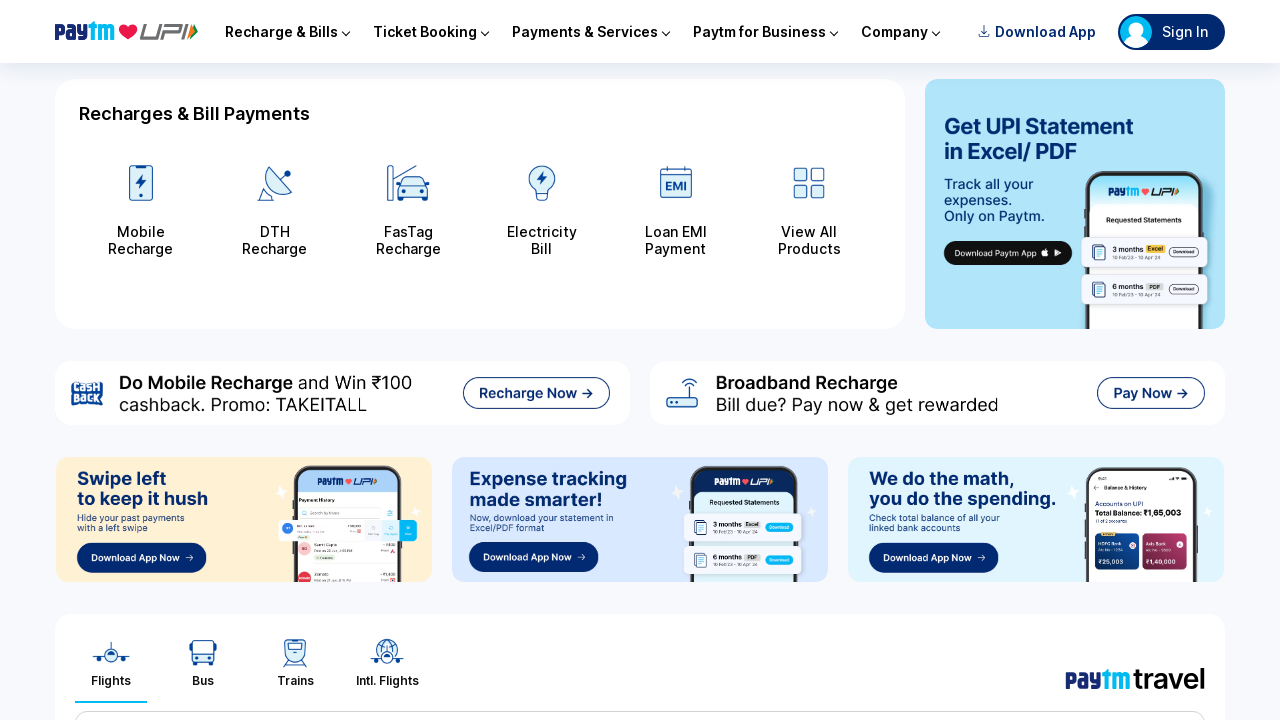

Located the Recharge section element
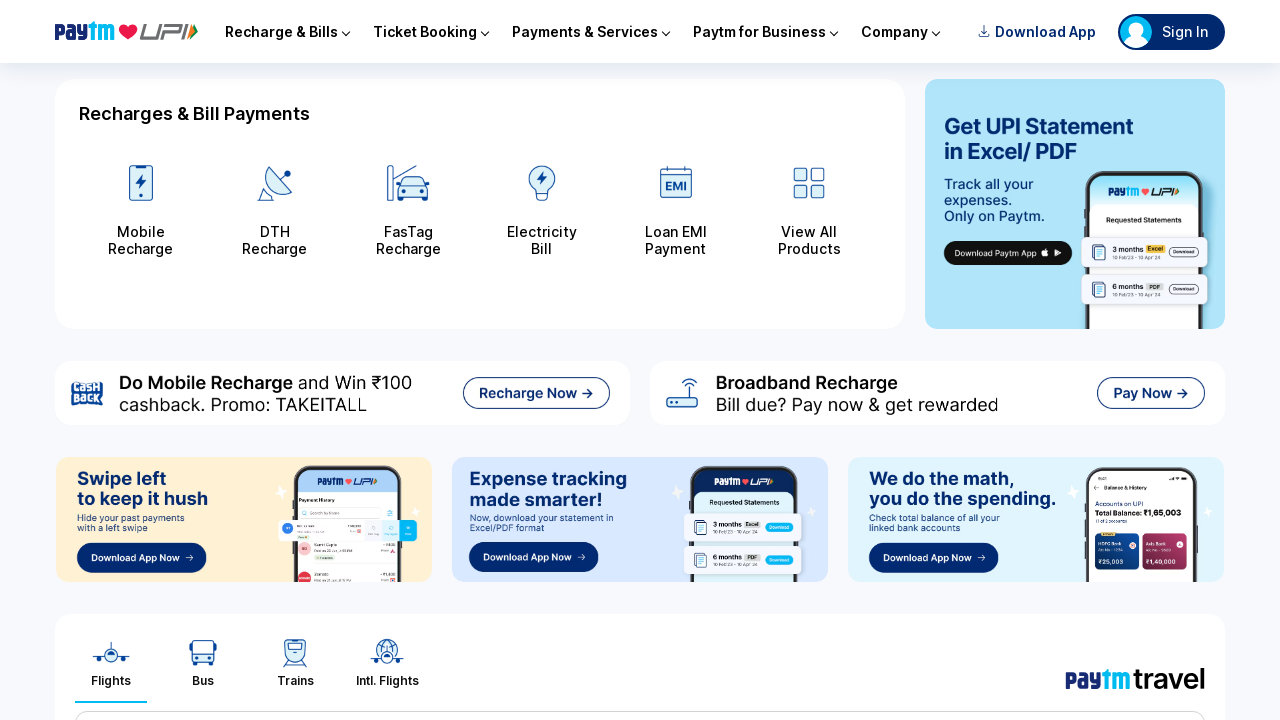

Scrolled to the Recharge section if needed
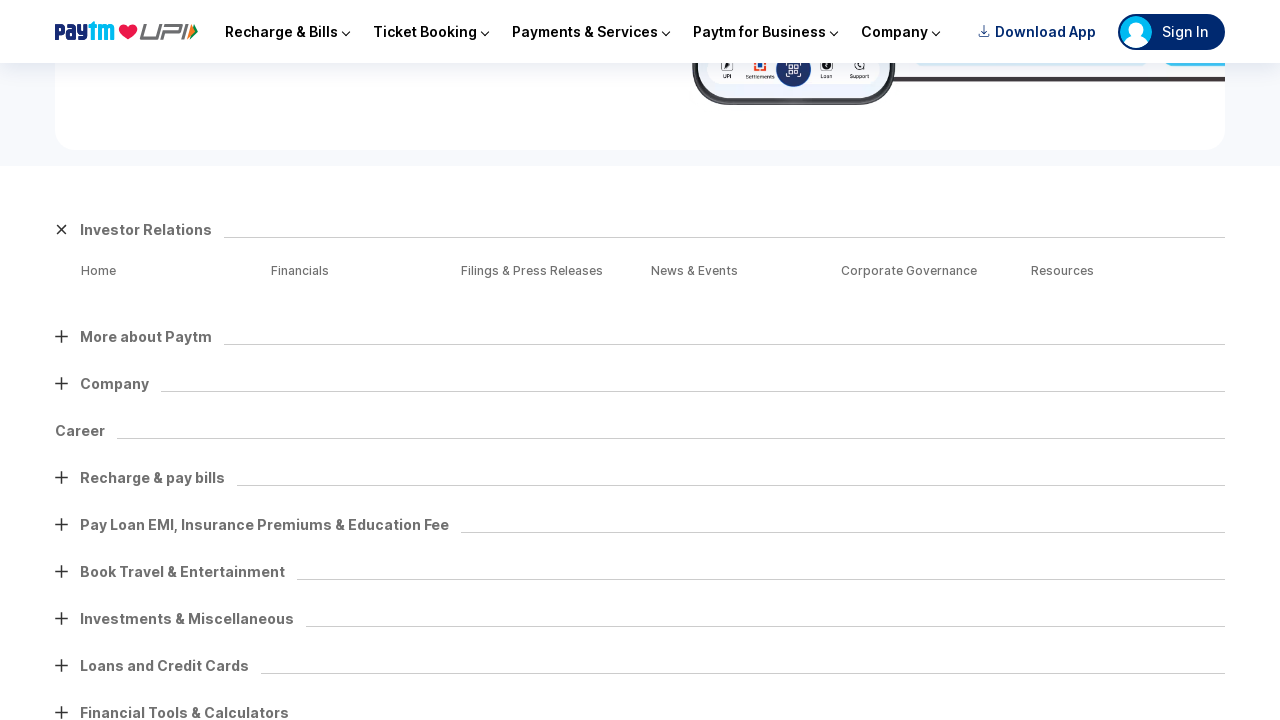

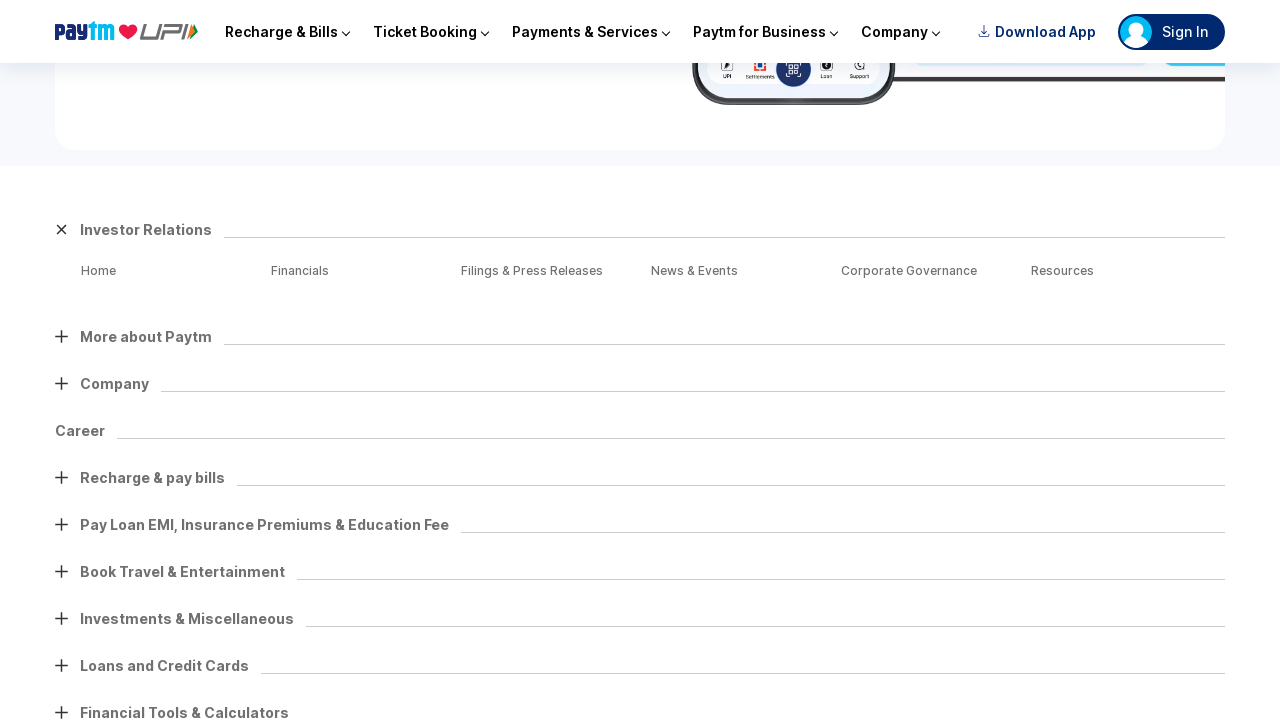